Tests file download functionality by navigating to a download page and clicking on a file link to initiate the download

Starting URL: https://the-internet.herokuapp.com/download

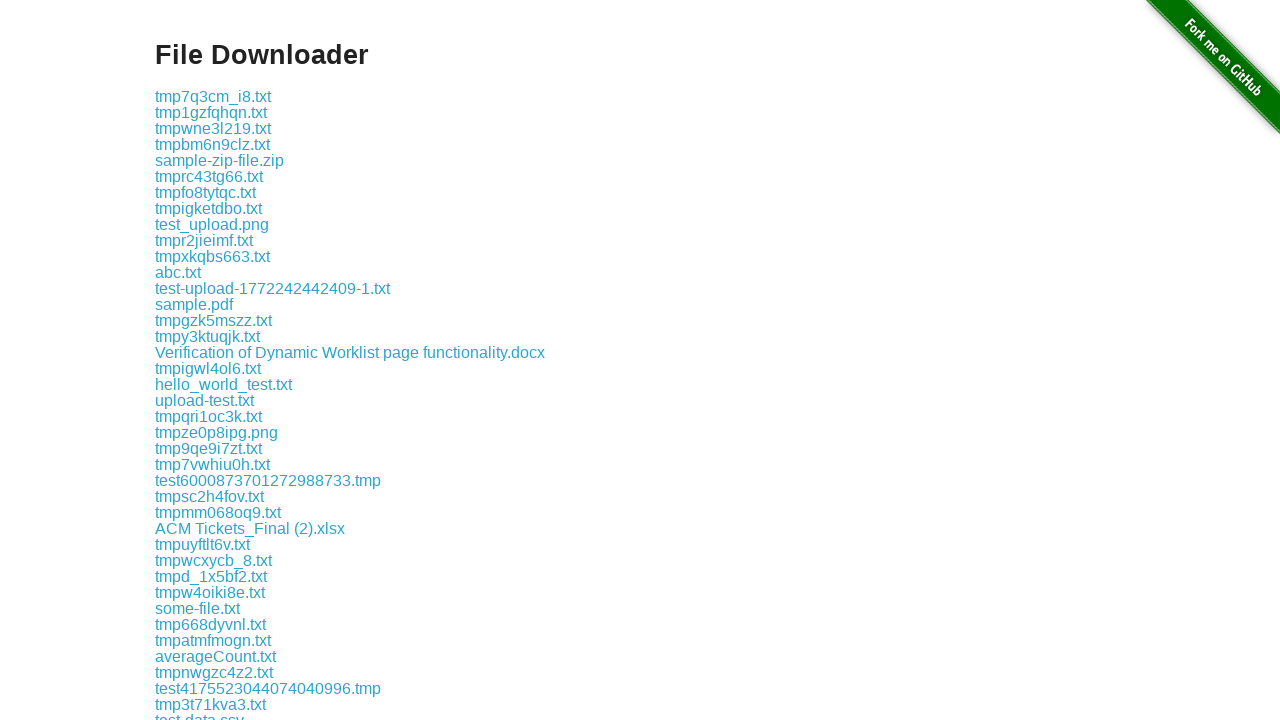

Navigated to download page
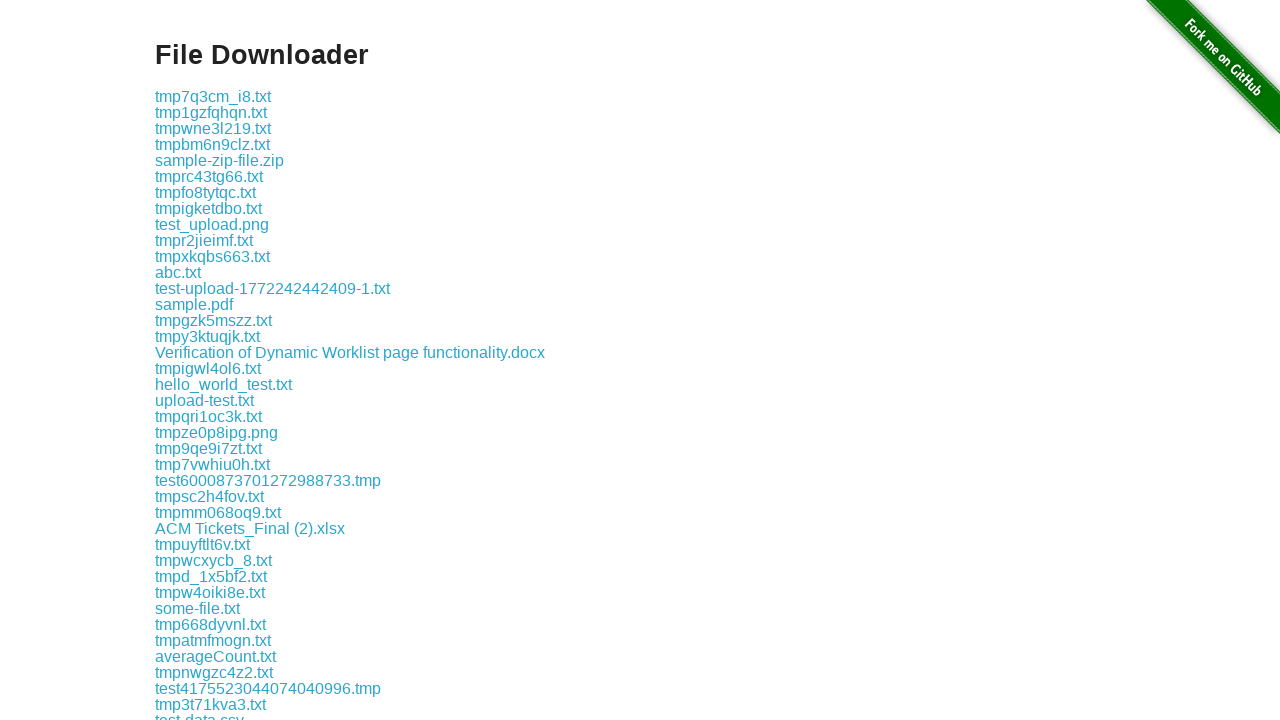

Clicked on test.txt file link to initiate download at (178, 360) on xpath=//*[text()='test.txt']
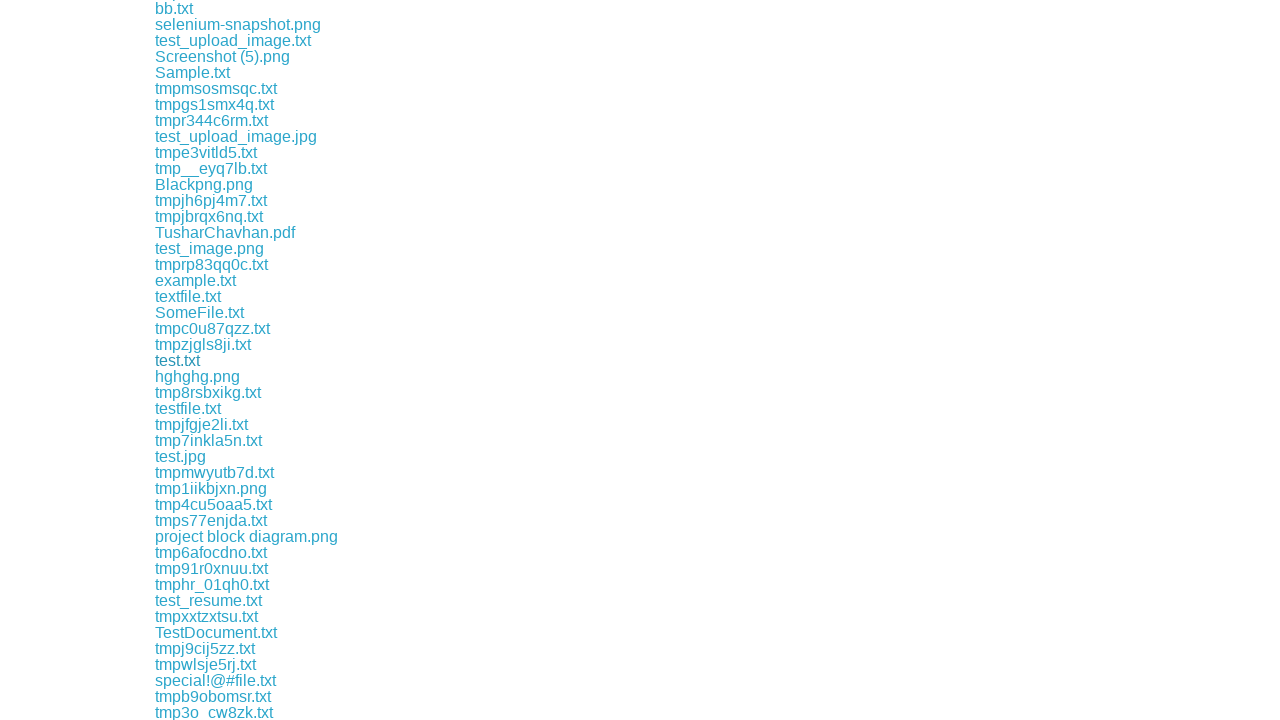

Waited for download to complete
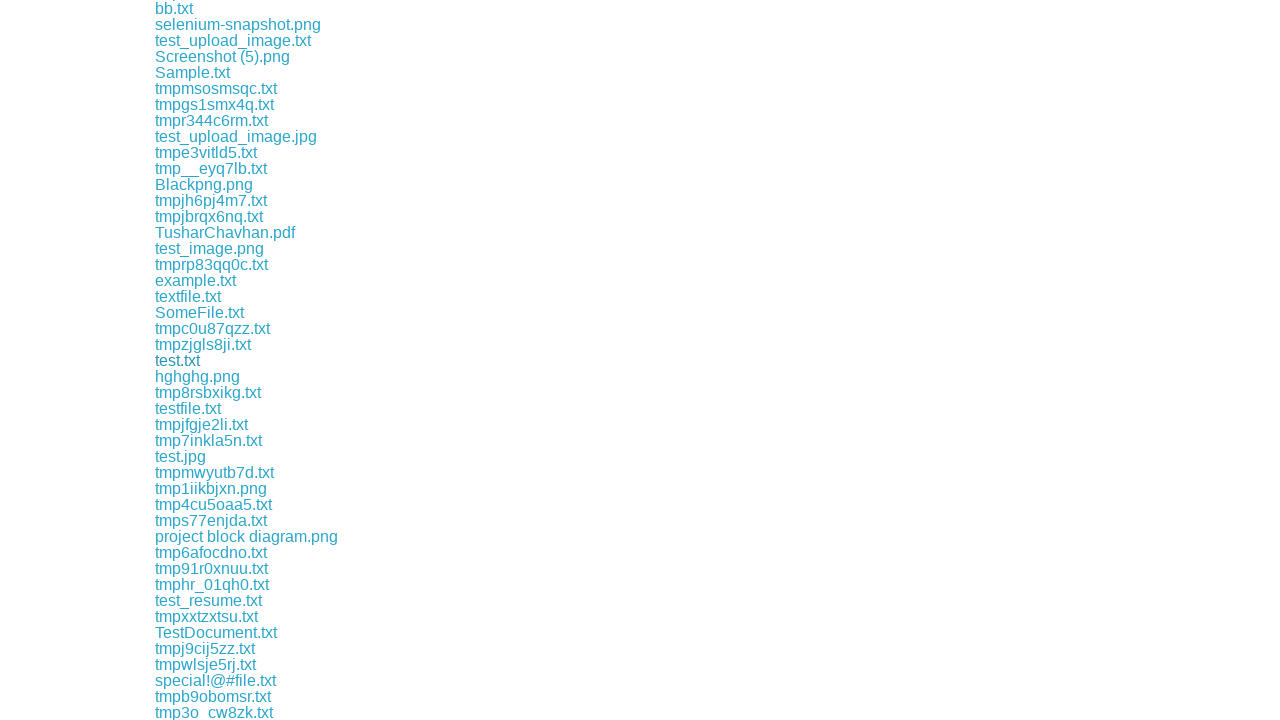

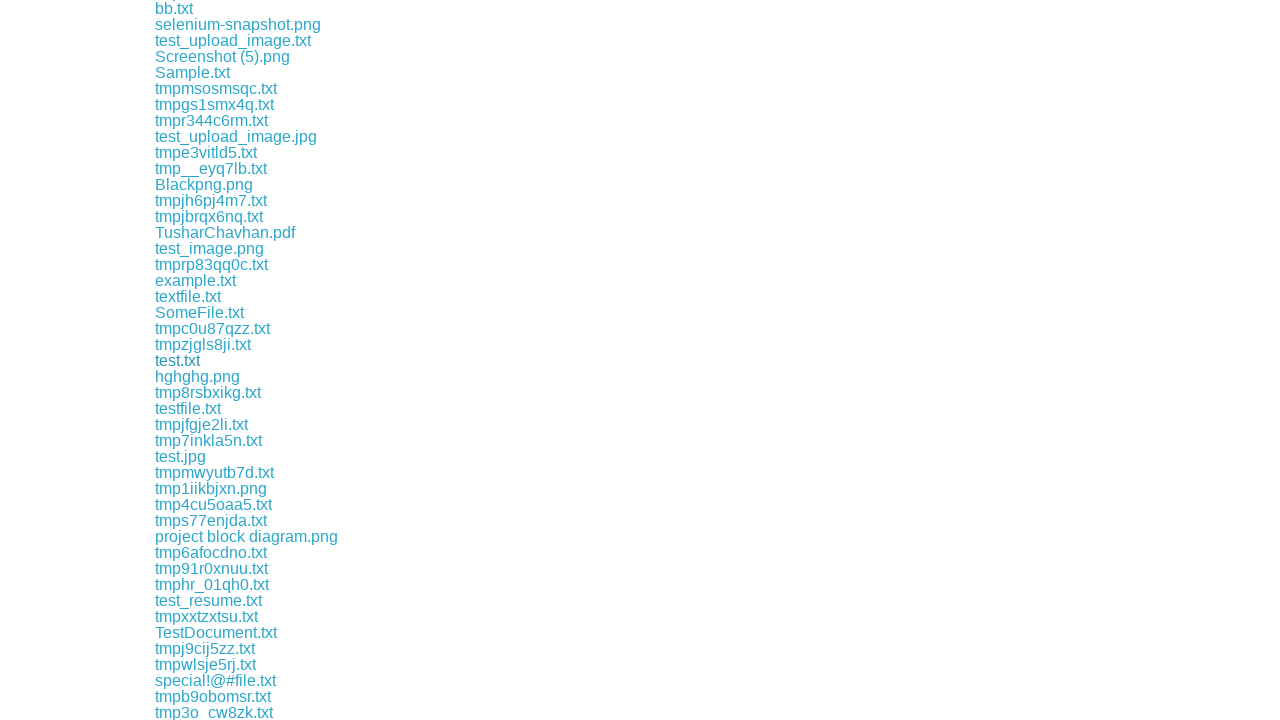